Navigates to a page with a large table and highlights a specific element by applying a red dashed border style using JavaScript, then waits and reverts the style back to original.

Starting URL: http://the-internet.herokuapp.com/large

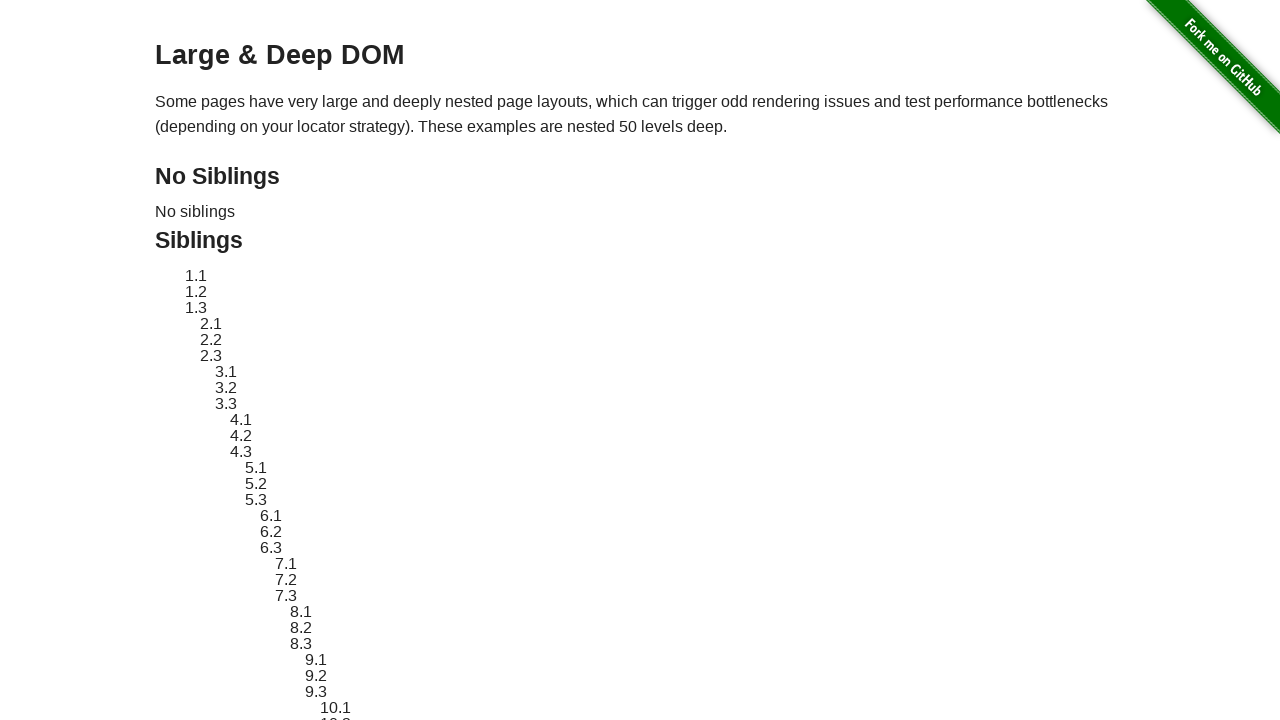

Waited for target element #sibling-2.3 to be present in DOM
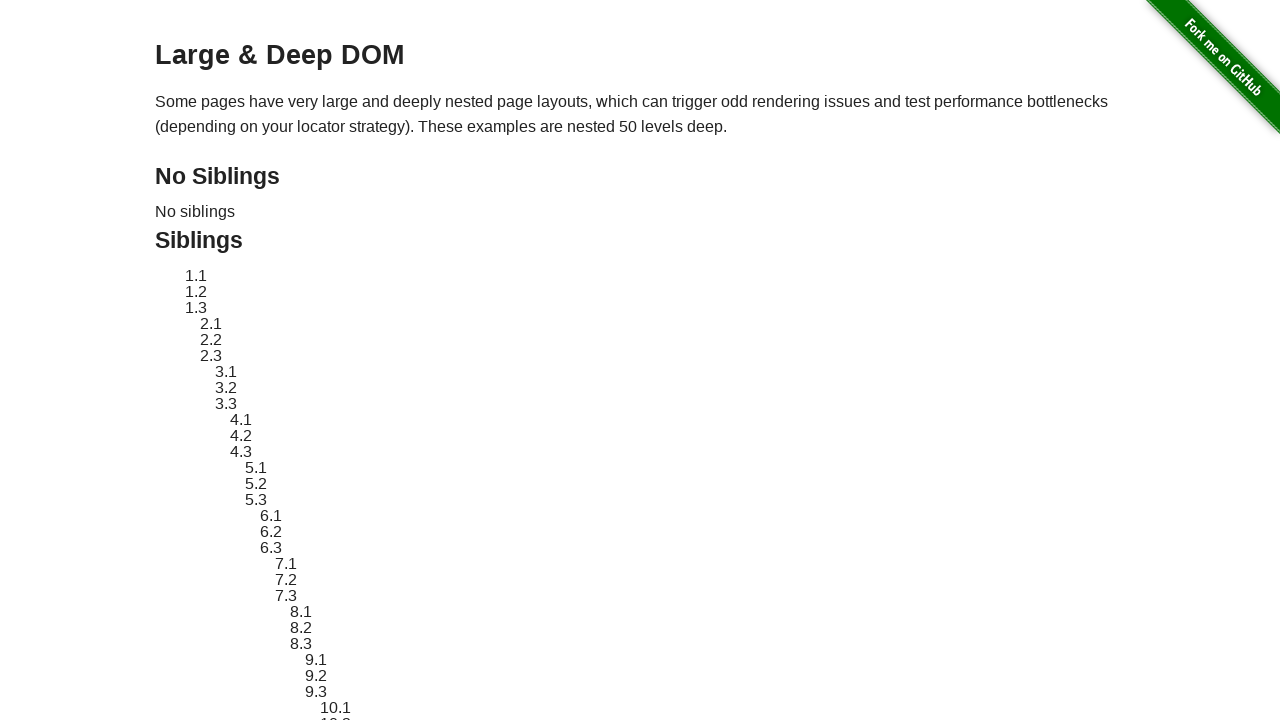

Located target element #sibling-2.3
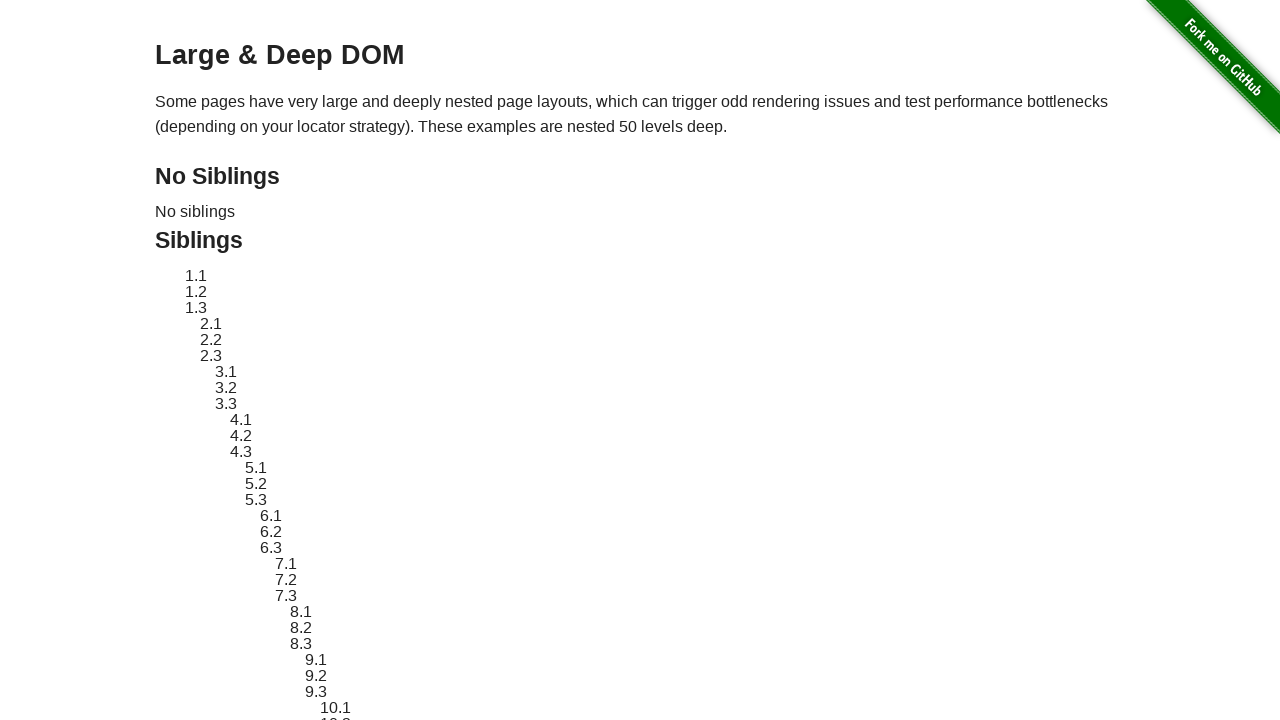

Retrieved and stored original style attribute of target element
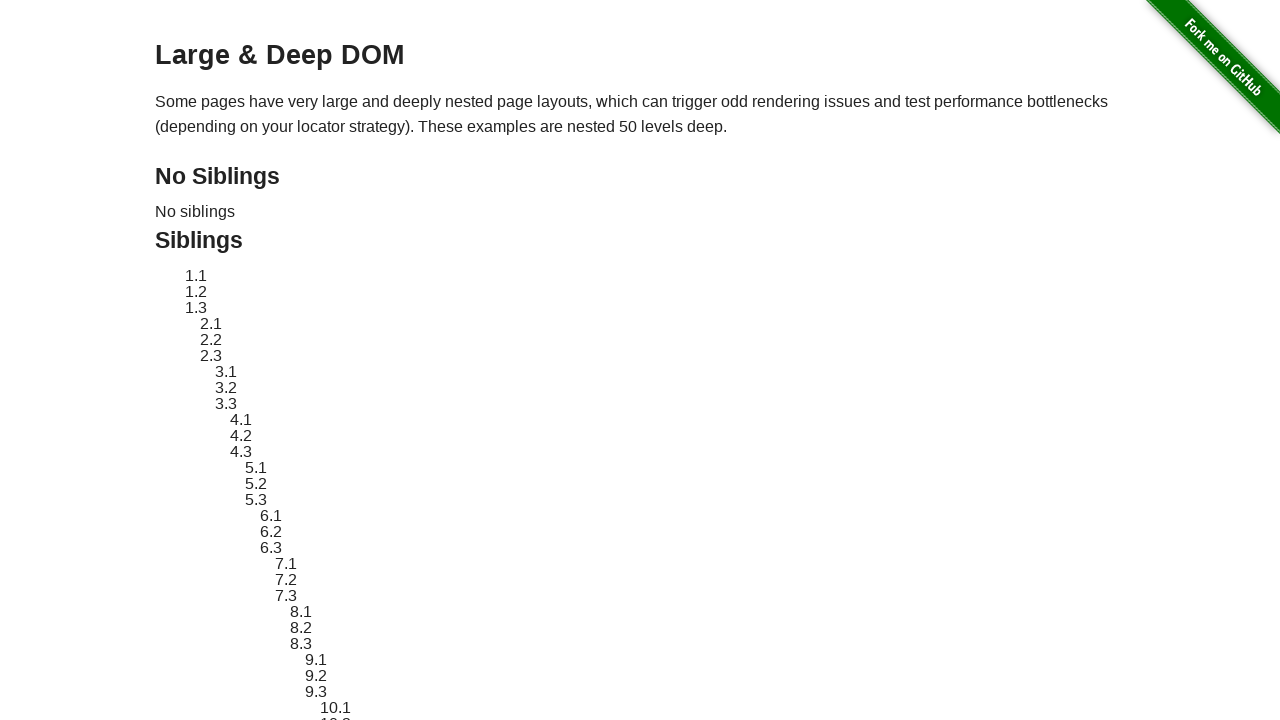

Applied red dashed border highlight style to target element
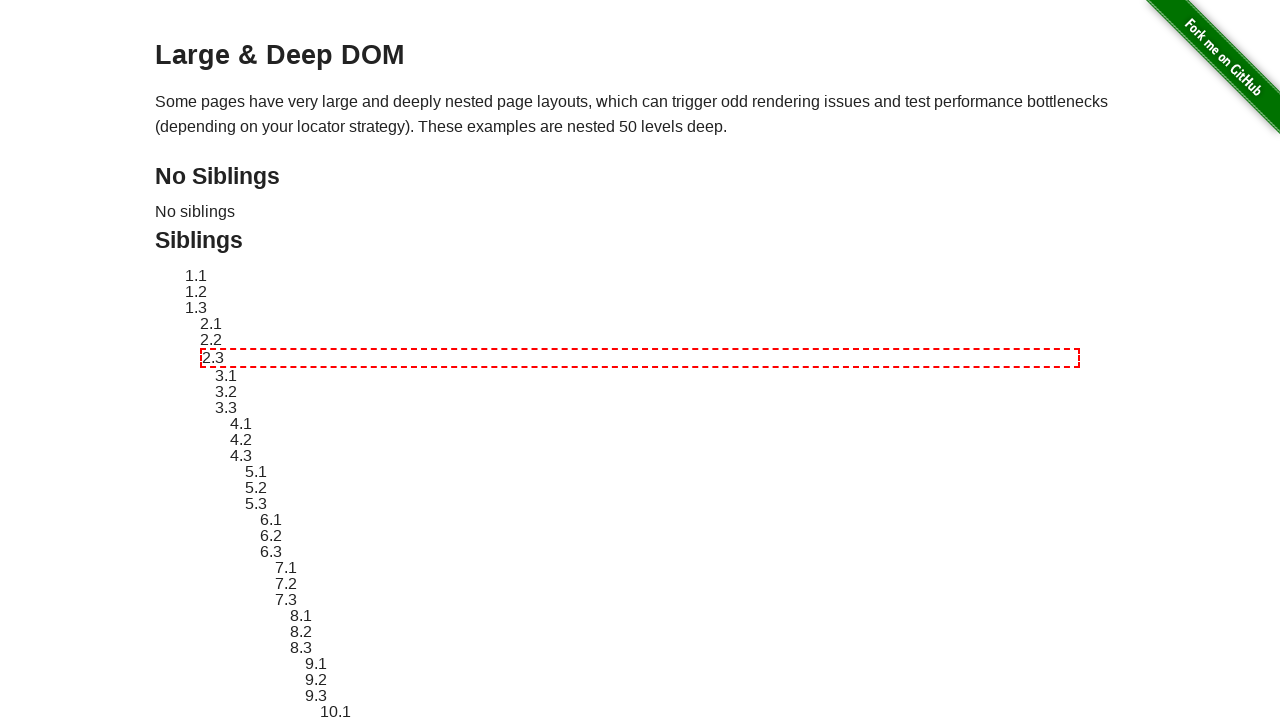

Waited 3 seconds to observe the highlighted element
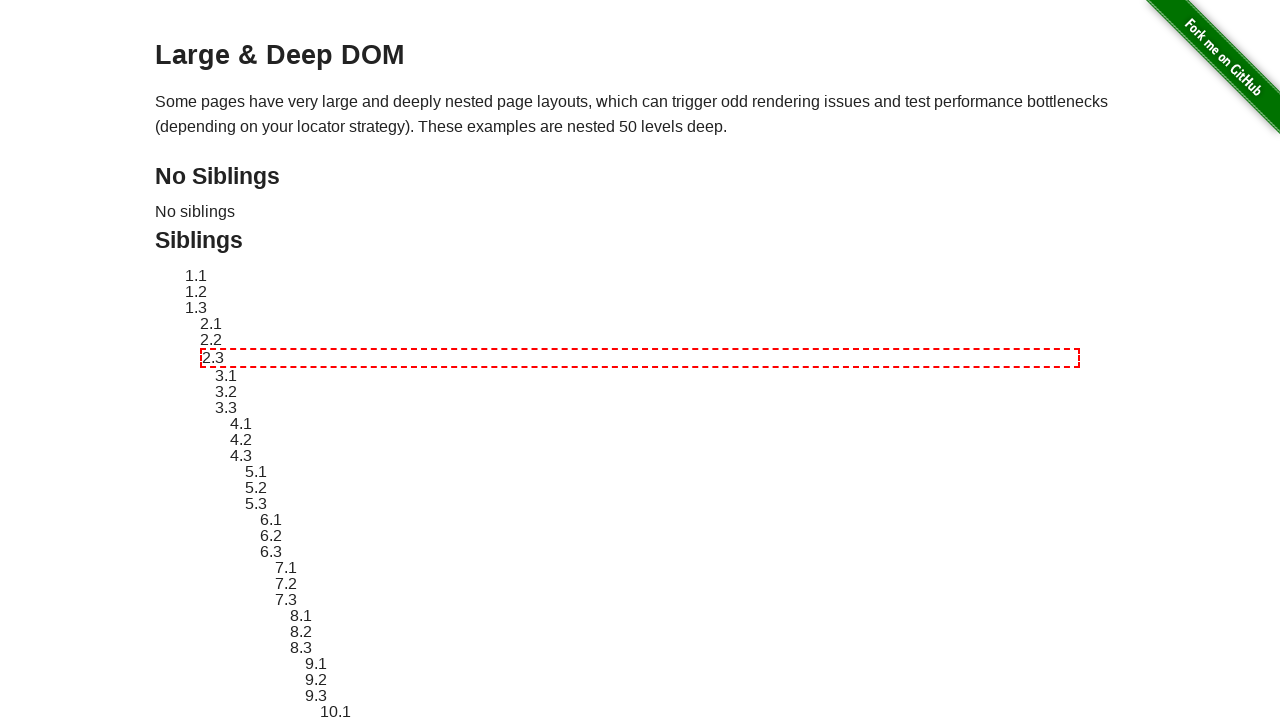

Reverted element style back to original state
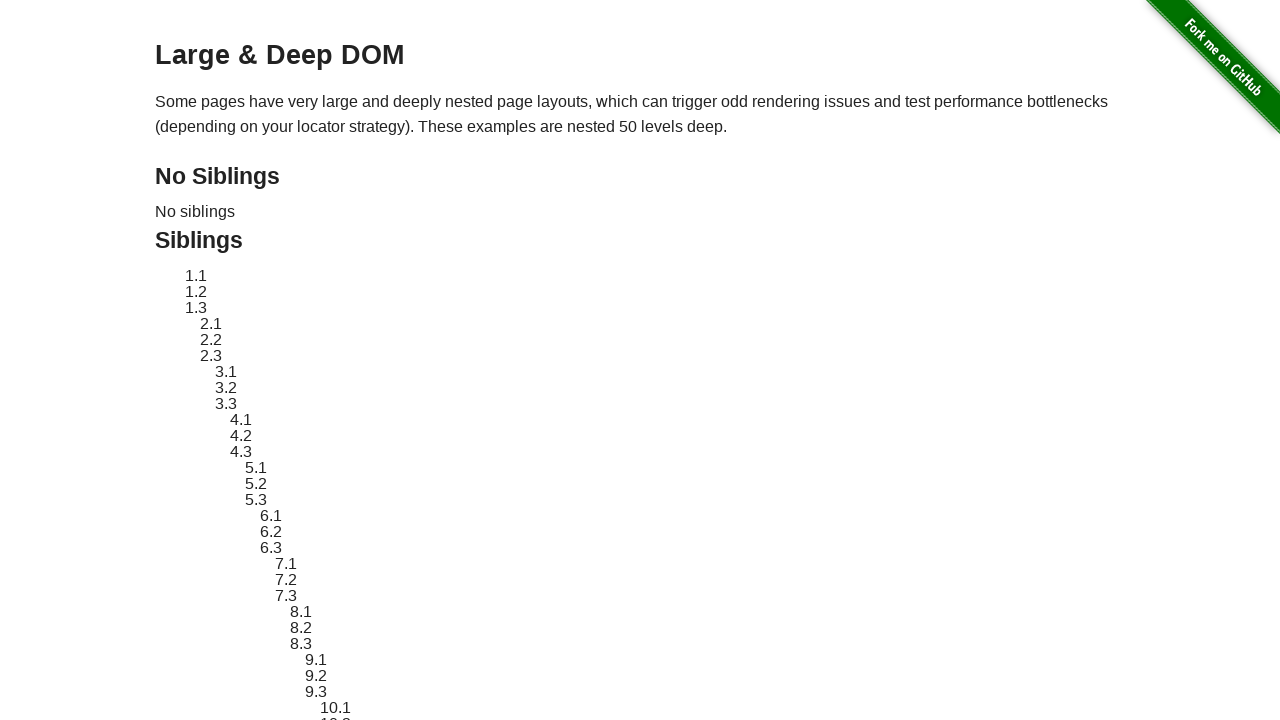

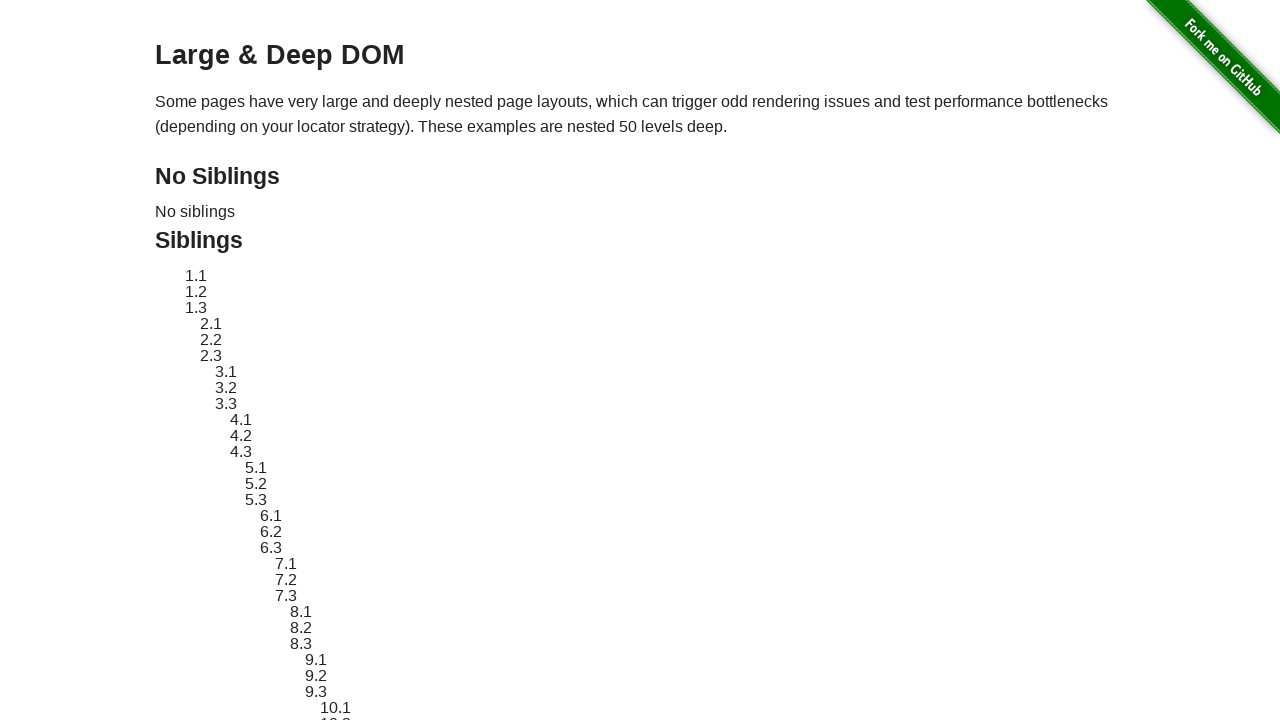